Tests that entering a valid number (65) between 50-100 calculates the square root with decimal places correctly and displays it in an alert without showing an error

Starting URL: https://kristinek.github.io/site/tasks/enter_a_number

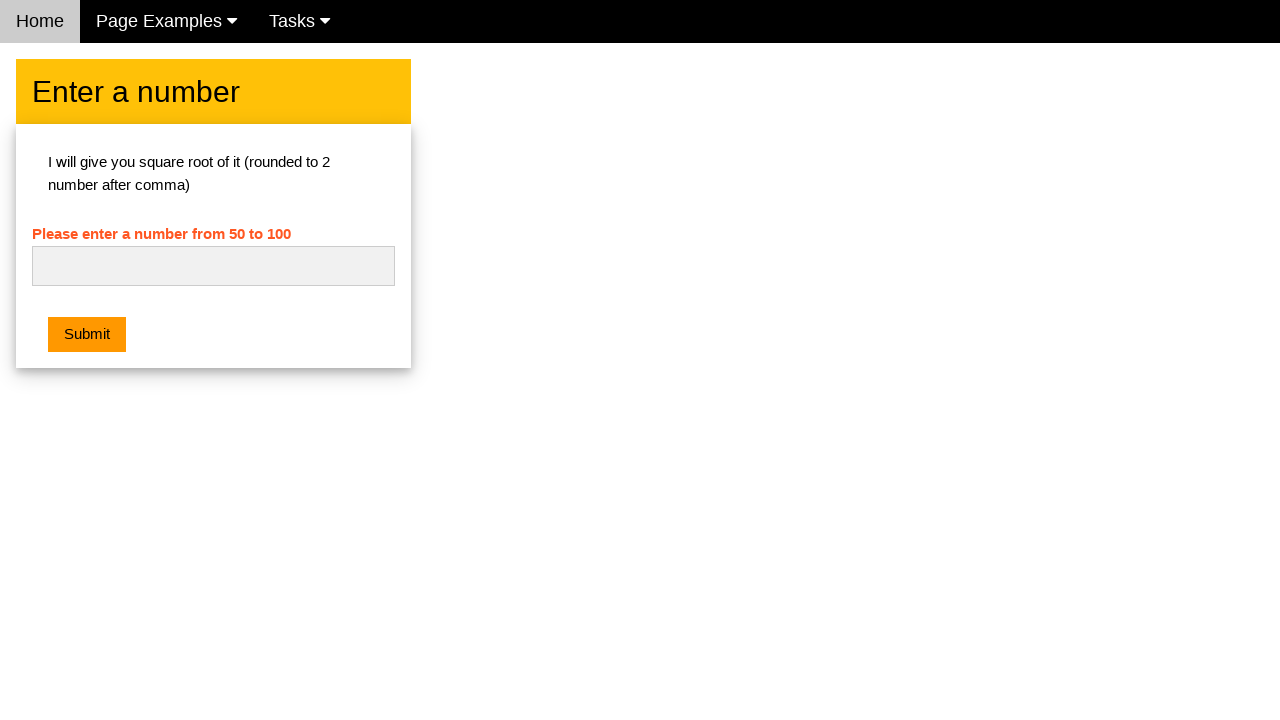

Navigated to enter_a_number task page
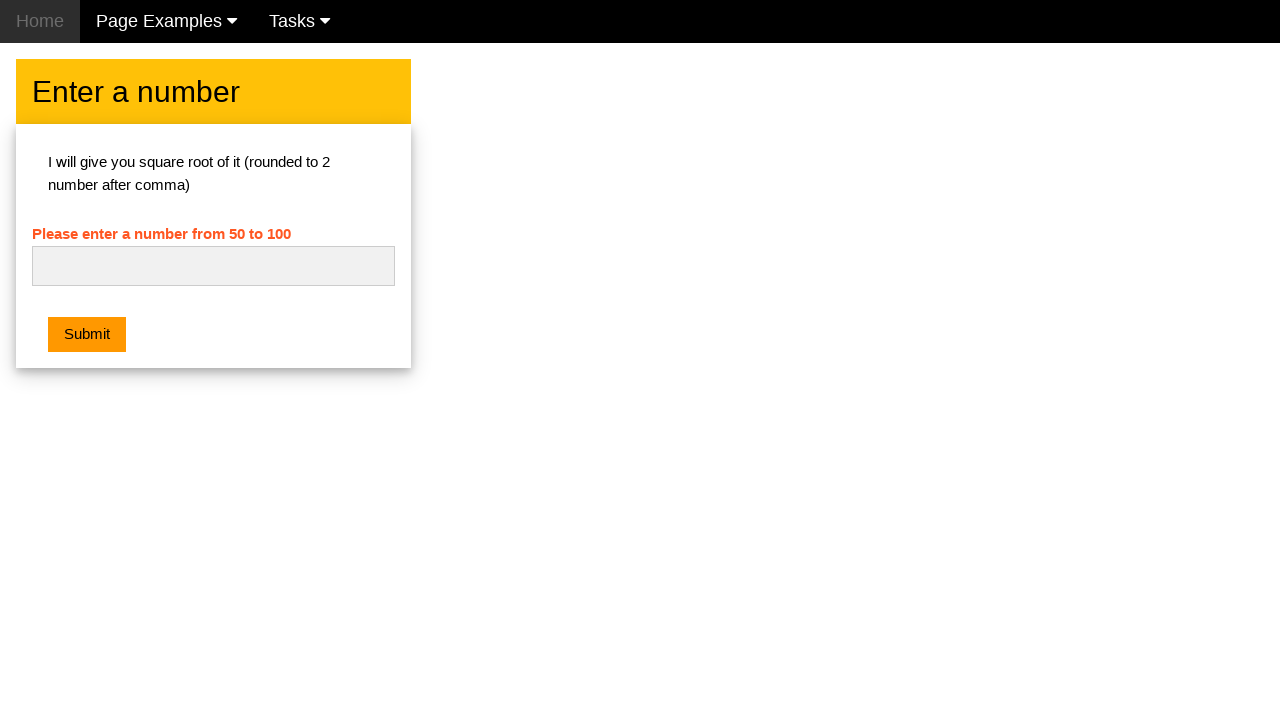

Set up dialog handler to validate square root alert message
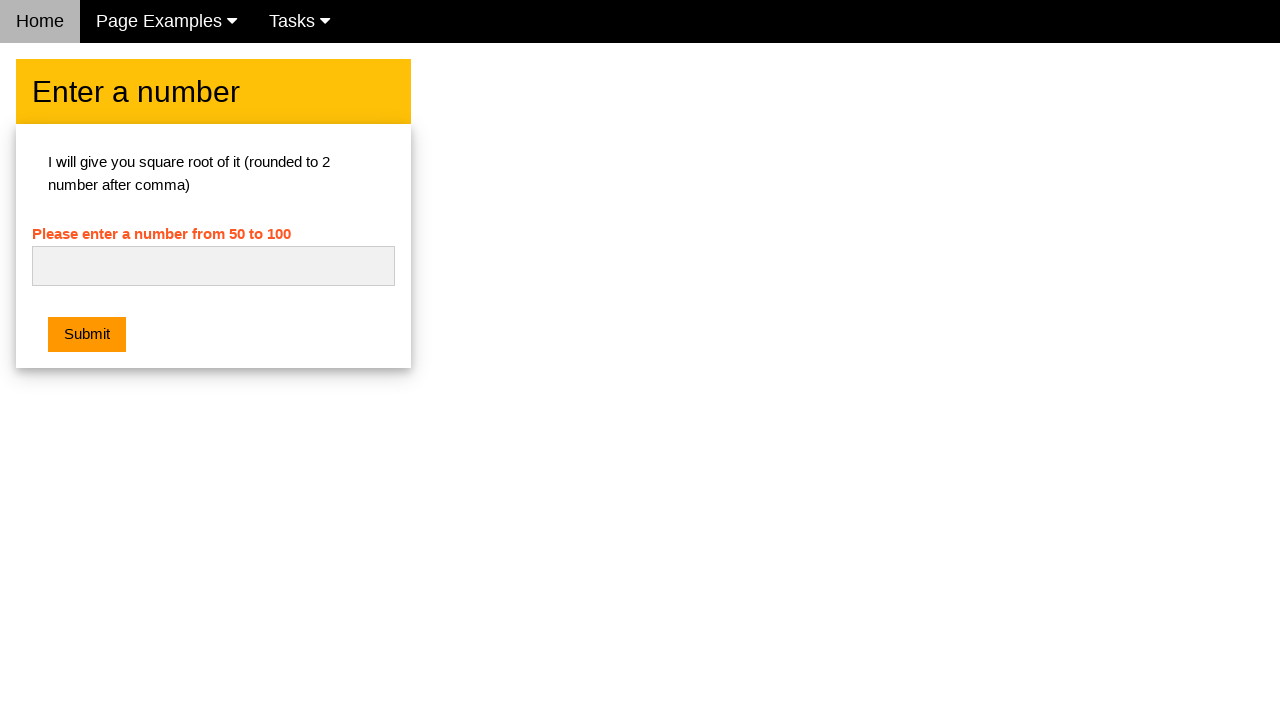

Entered valid number 65 in the input field on #numb
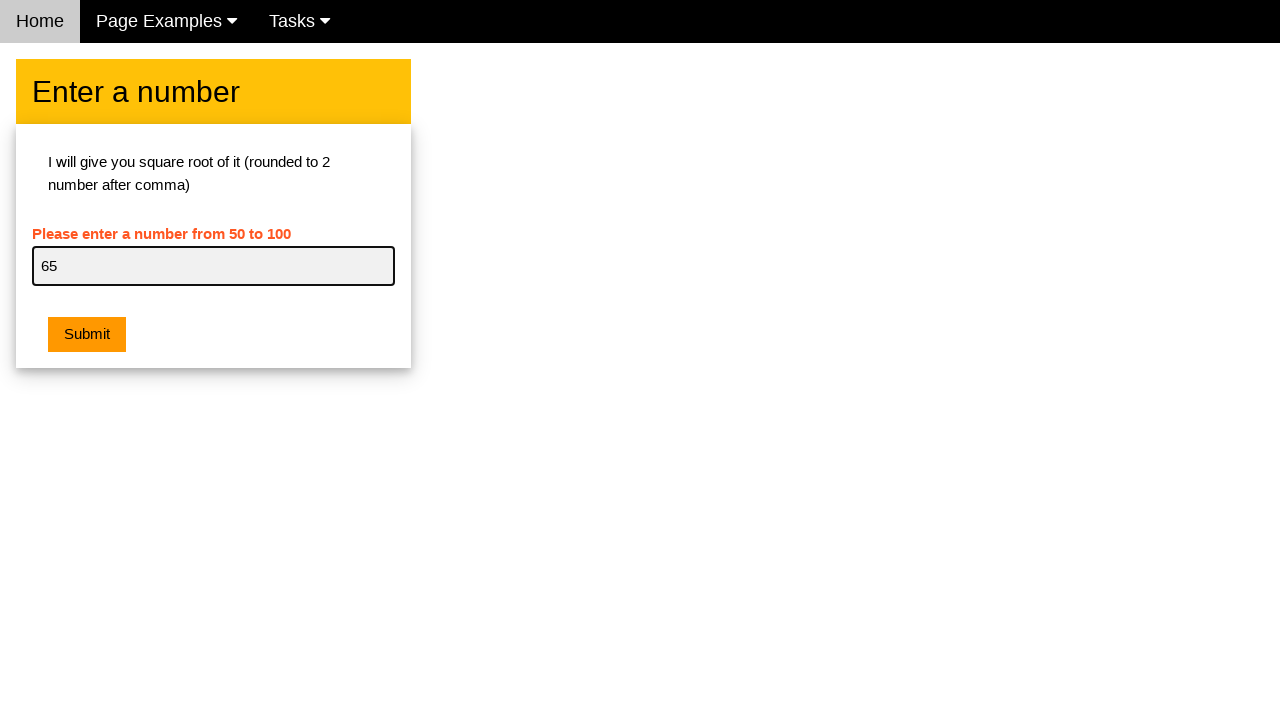

Clicked submit button to calculate square root at (87, 335) on button
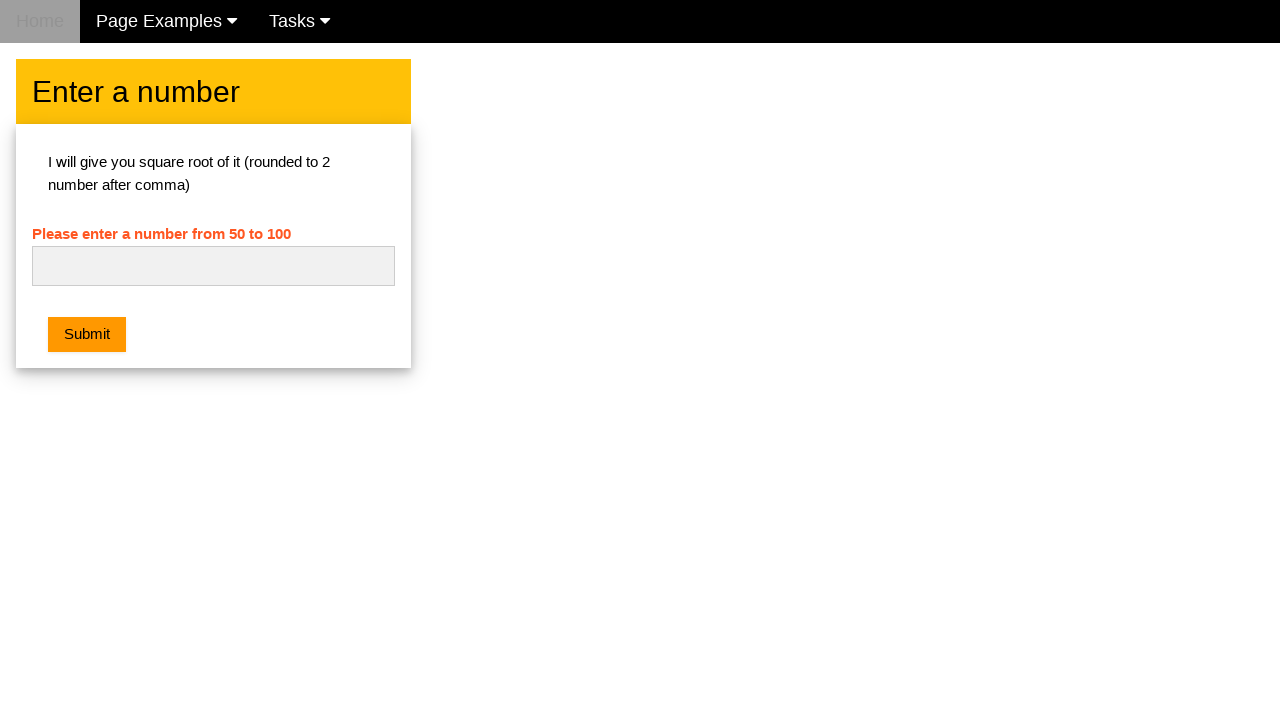

Waited for dialog to be processed
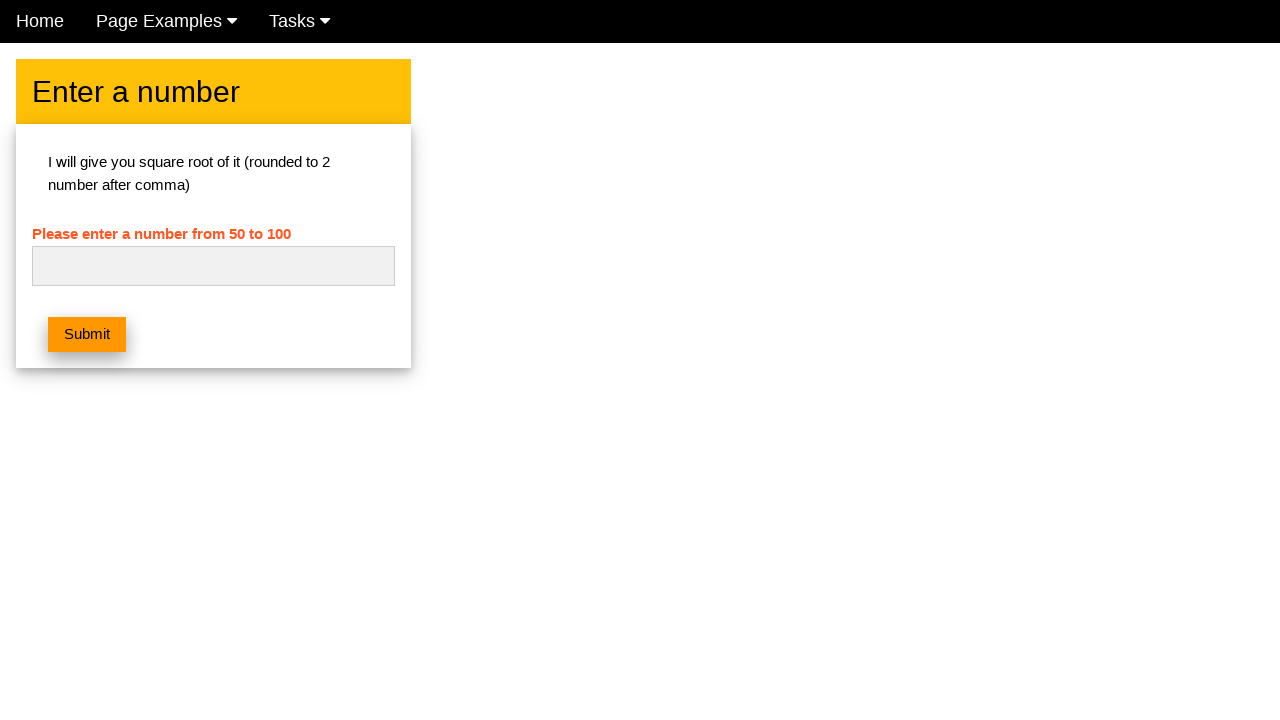

Verified no error message displayed - test passed
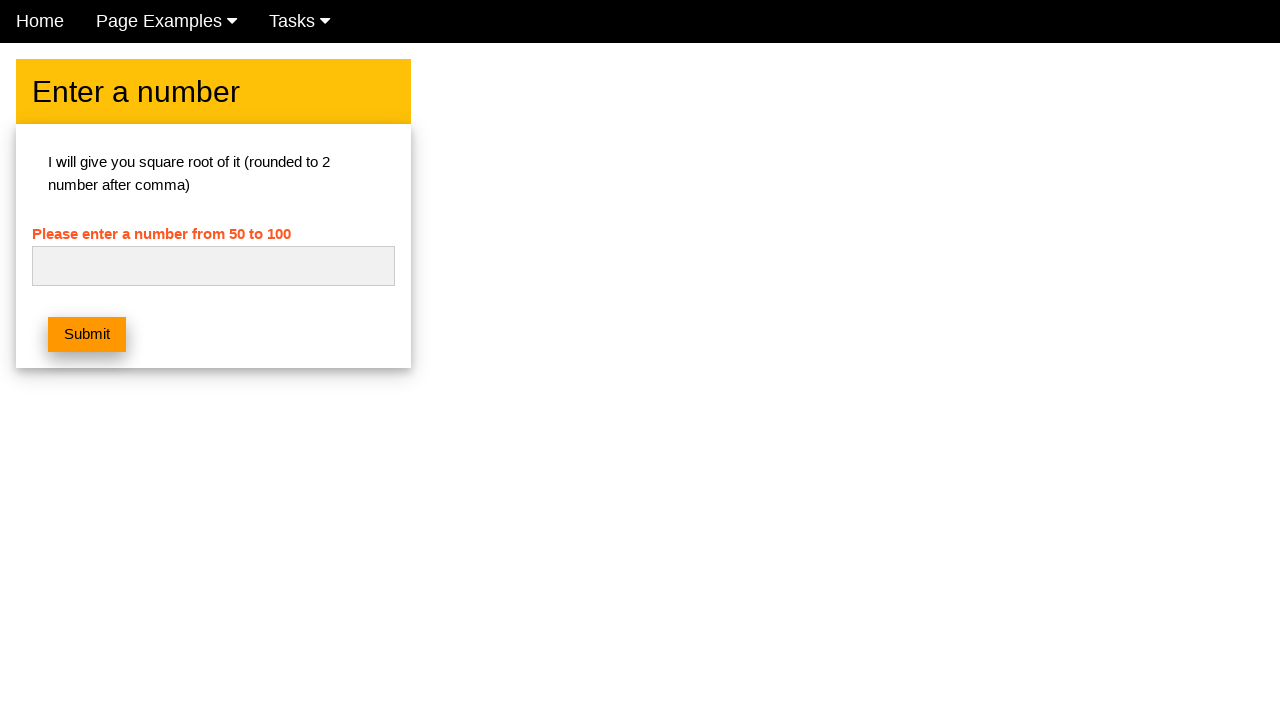

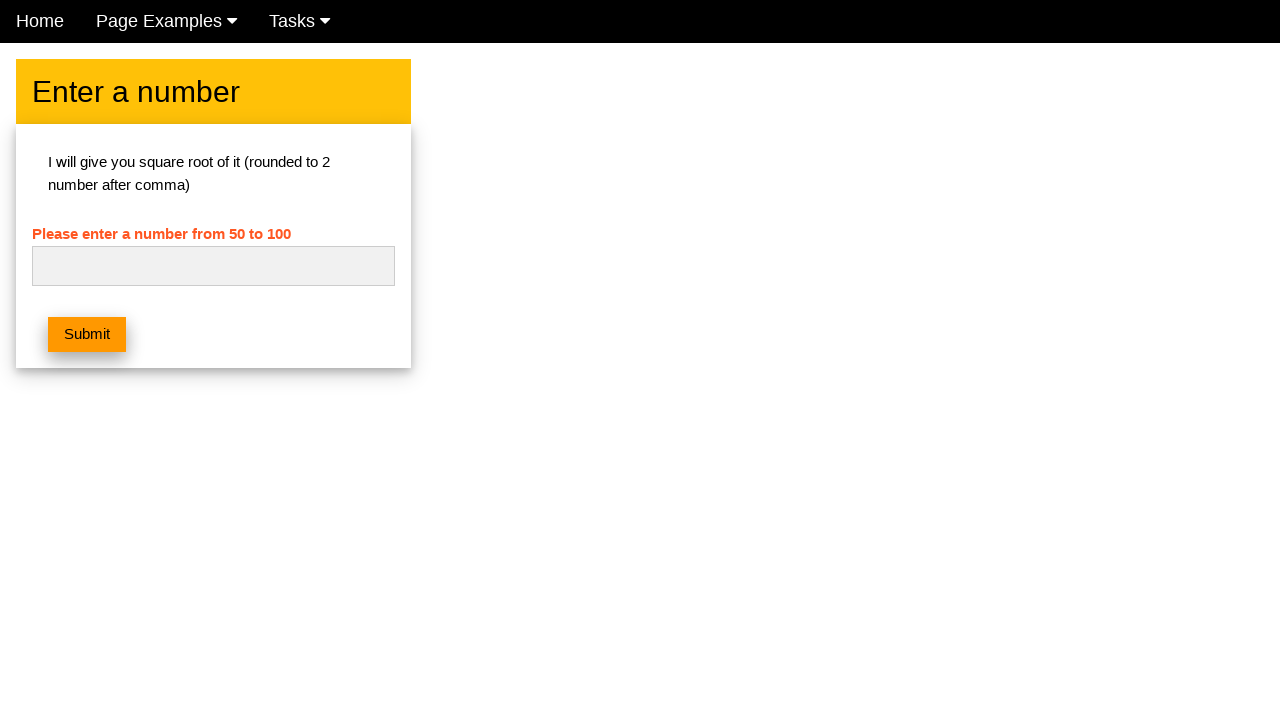